Tests keyboard functions on a text box form by filling in user details, then using keyboard shortcuts (Ctrl+A, Ctrl+C, Tab, Ctrl+V) to copy the current address to the permanent address field

Starting URL: https://demoqa.com/text-box

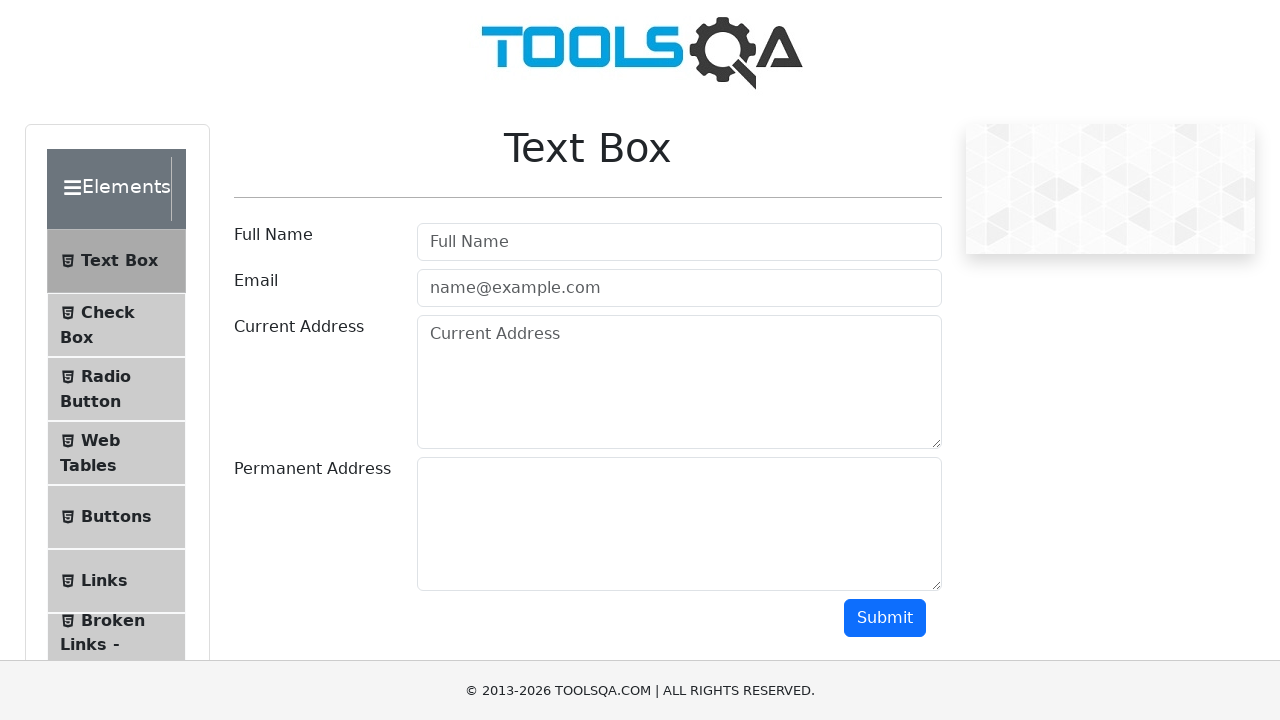

Filled Full Name field with 'Mr.James ken' on #userName
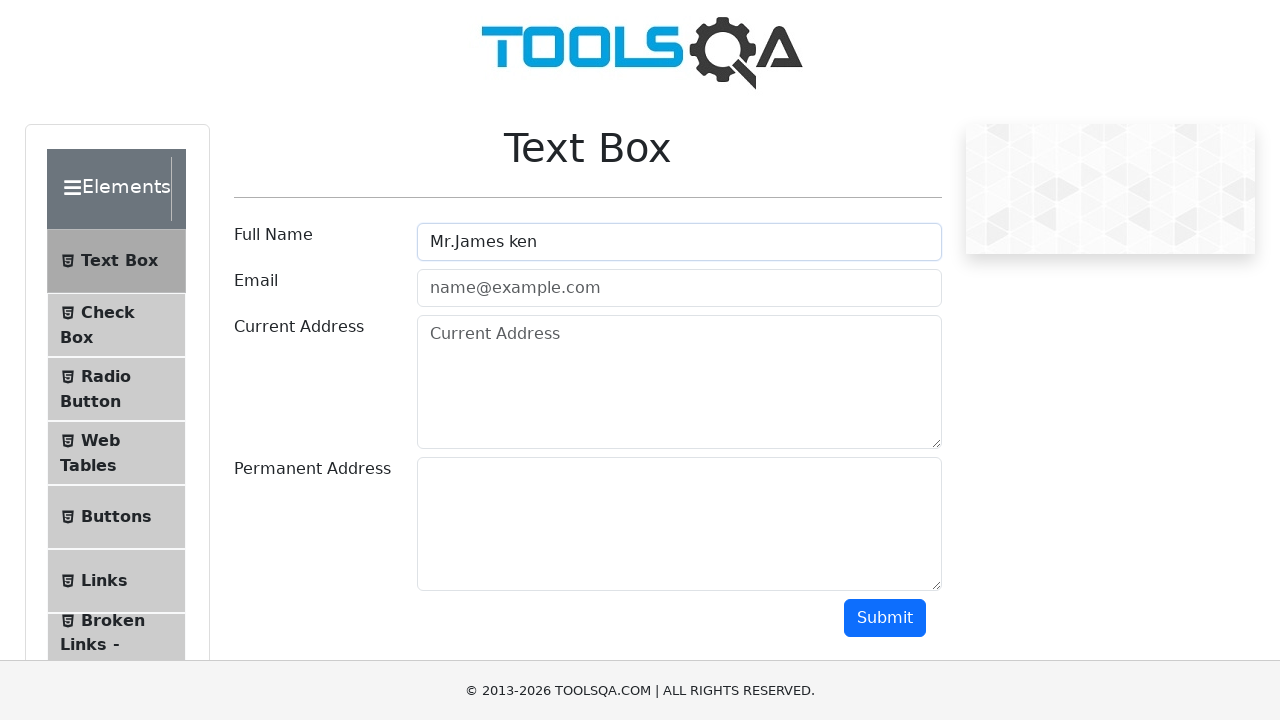

Filled Email field with 'Jame@hotmail.com' on #userEmail
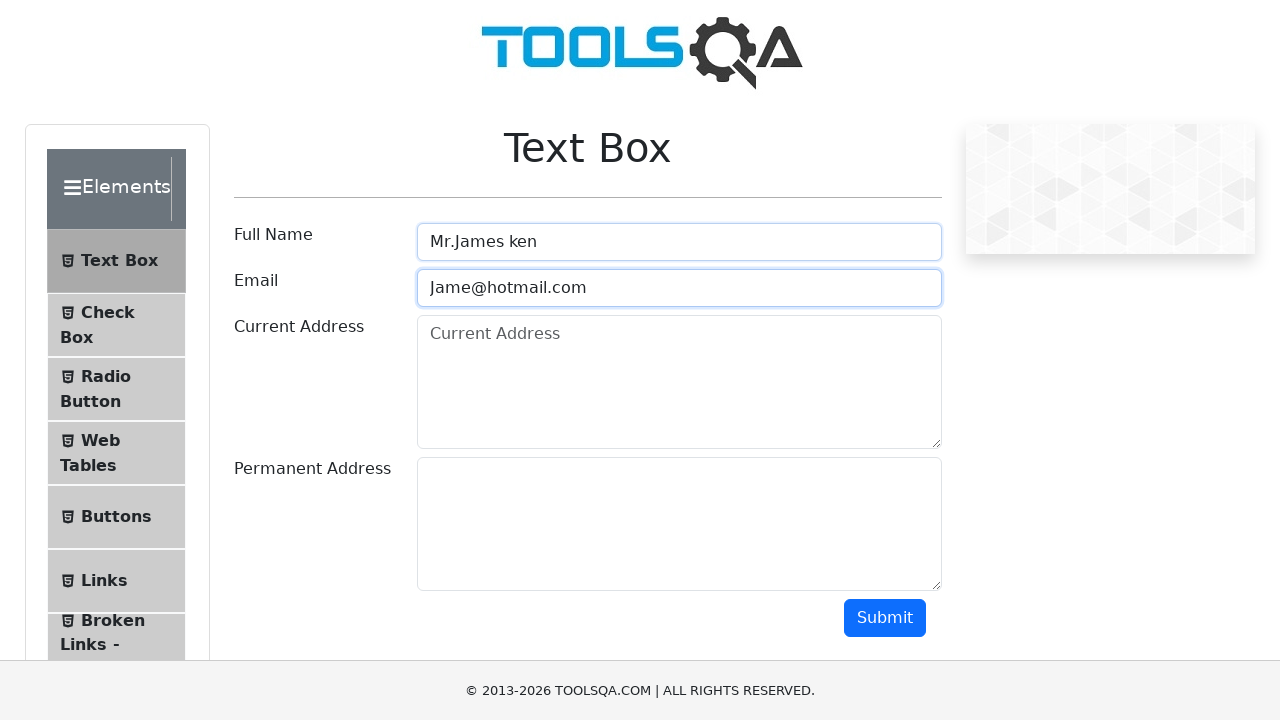

Filled Current Address field with '454 Baker street London' on #currentAddress
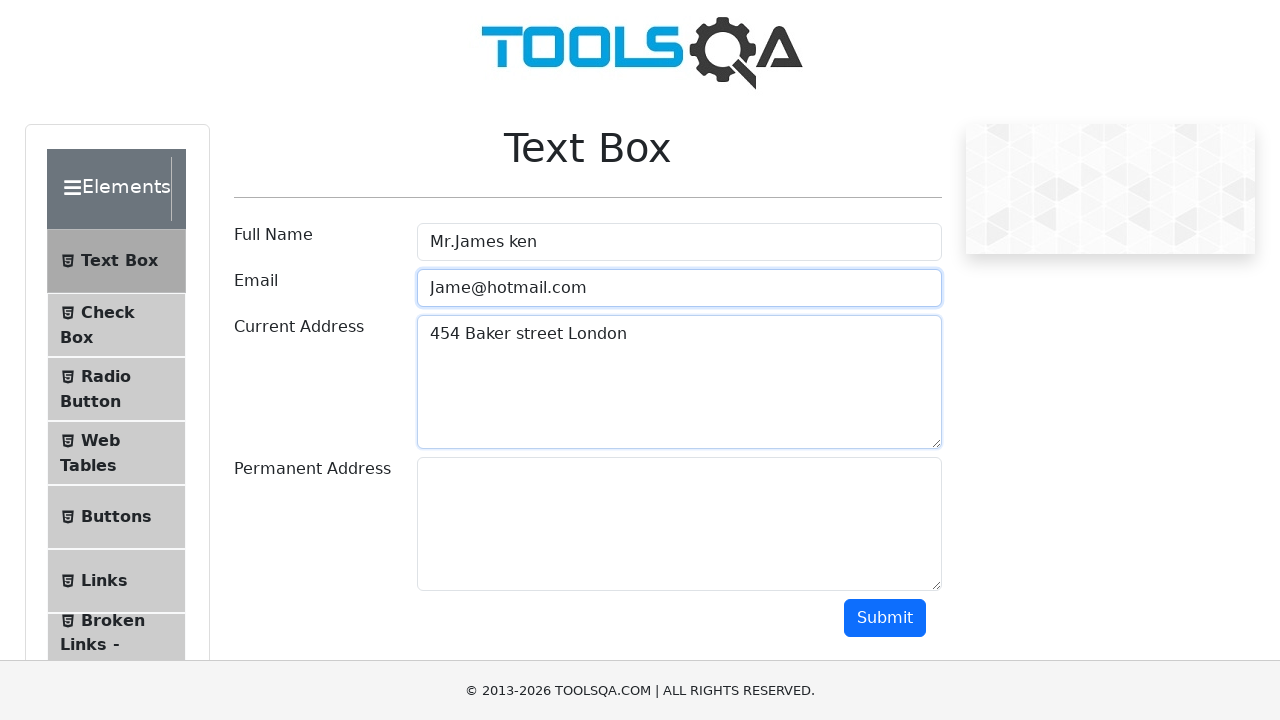

Clicked on Current Address field to focus it at (679, 382) on #currentAddress
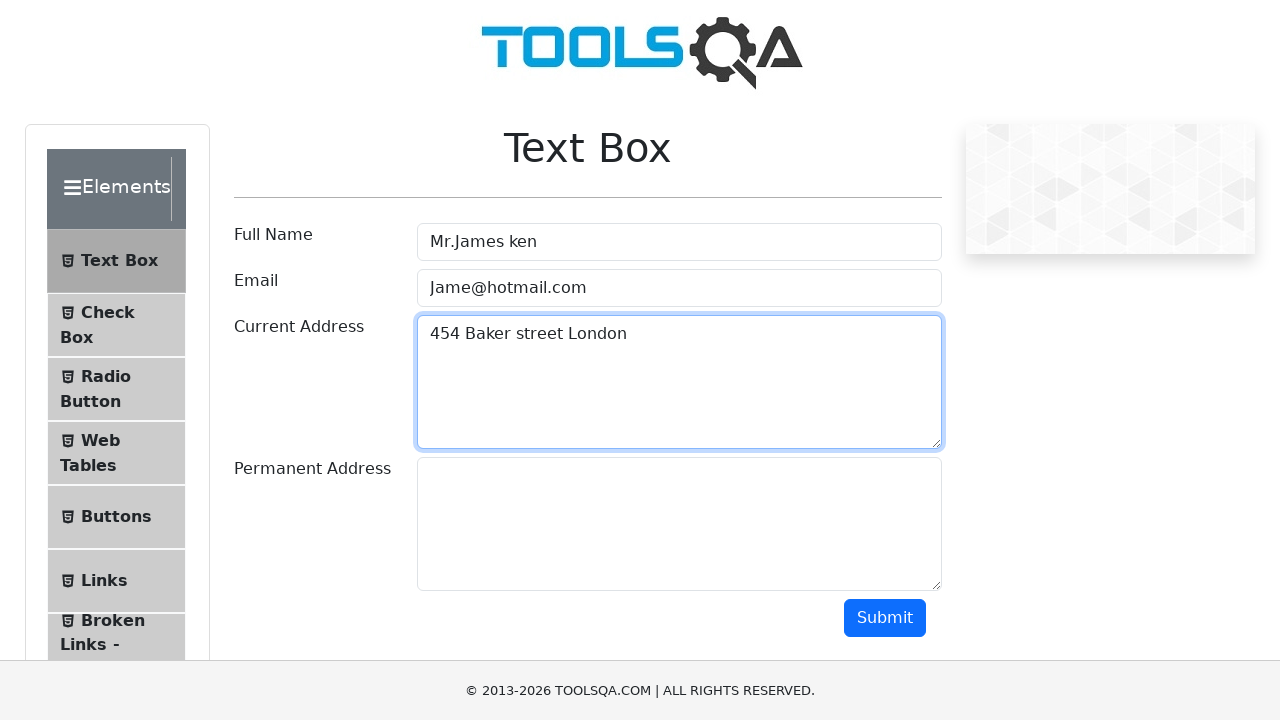

Pressed Ctrl+A to select all text in Current Address field
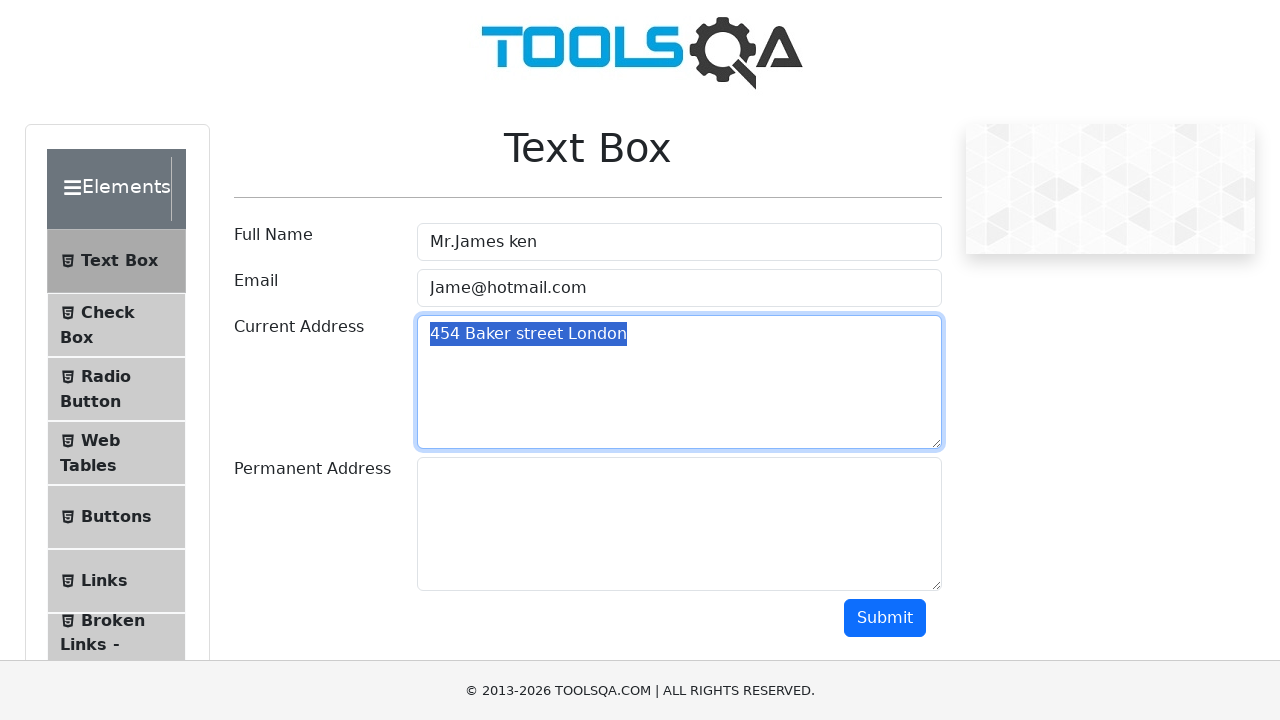

Pressed Ctrl+C to copy Current Address text to clipboard
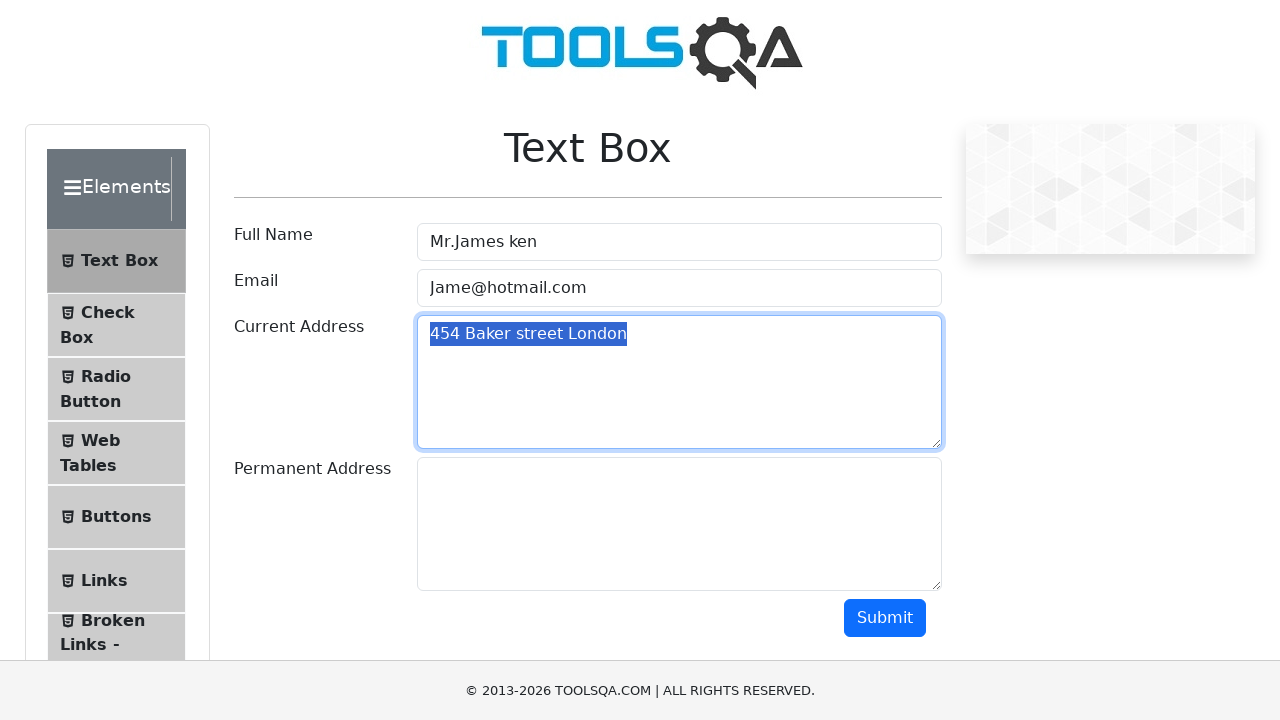

Pressed Tab to move focus to Permanent Address field
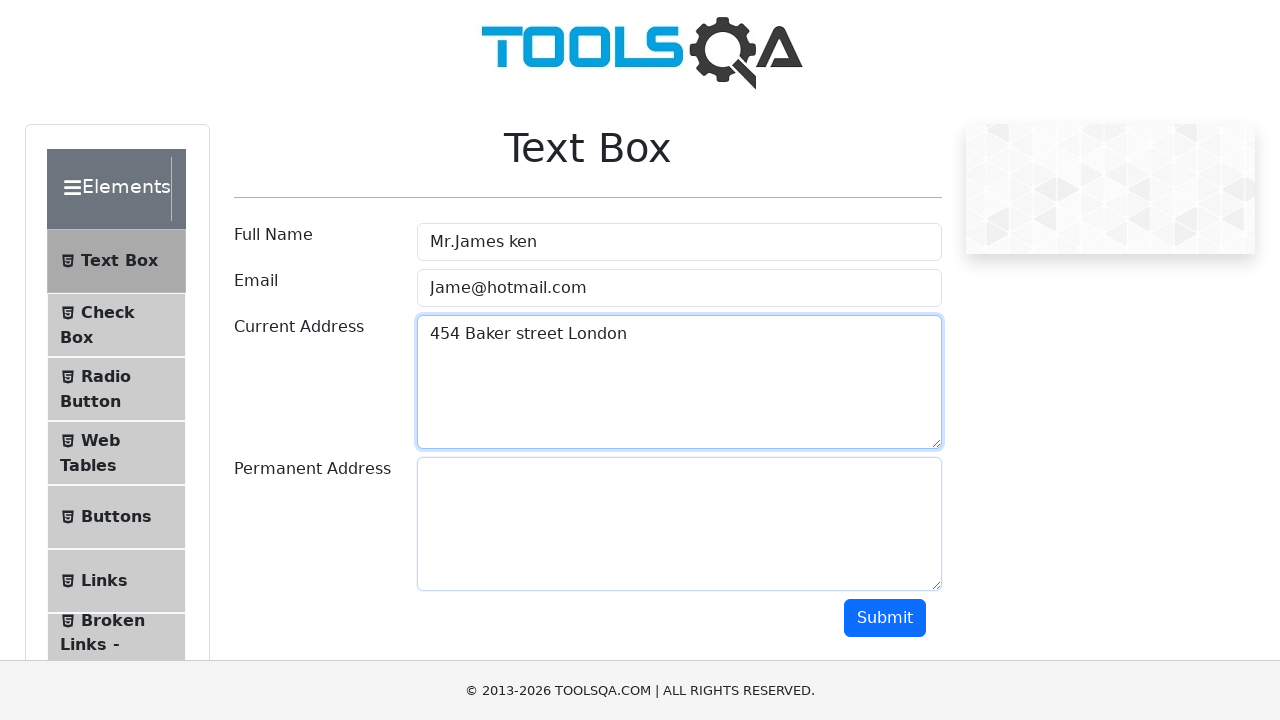

Pressed Ctrl+V to paste Current Address into Permanent Address field
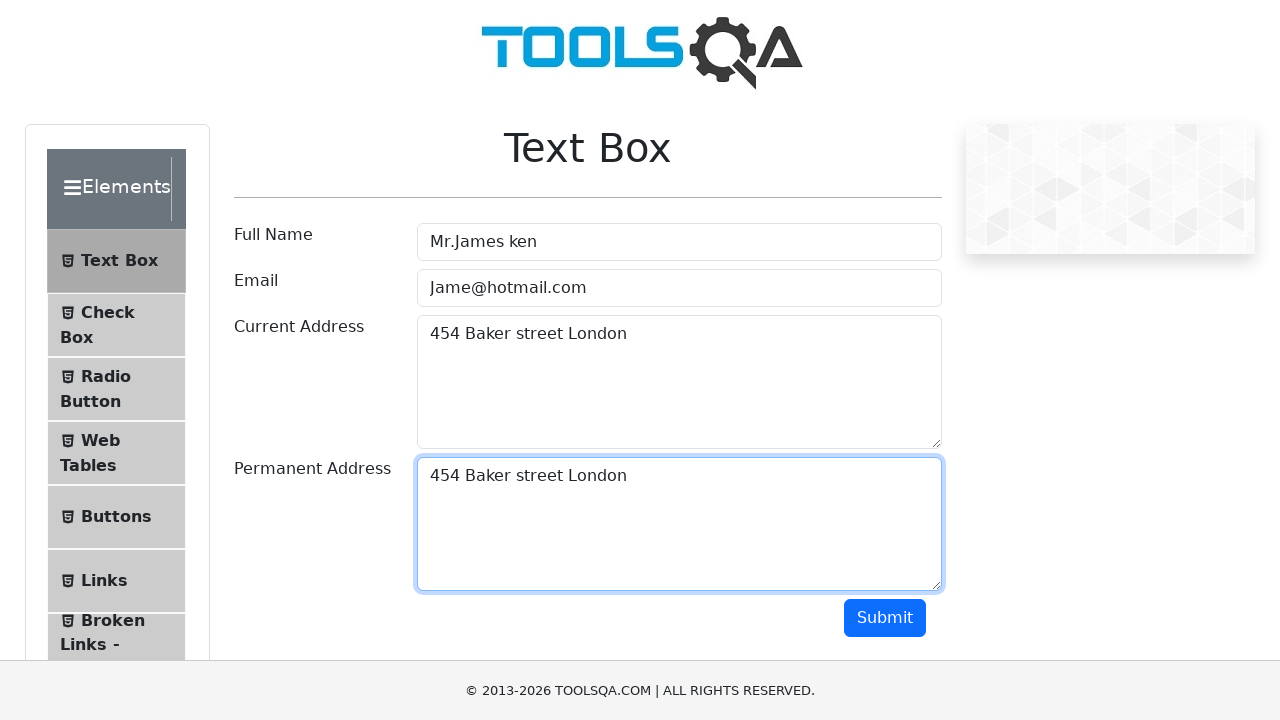

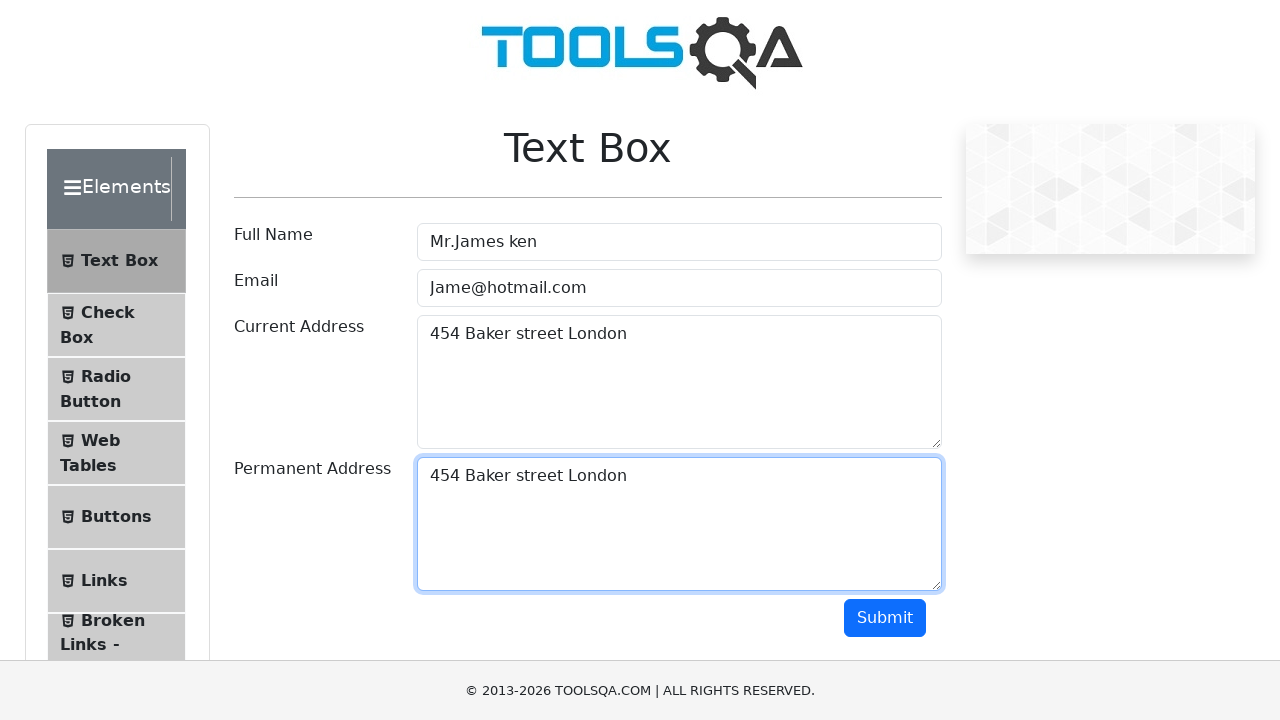